Opens a page with a blinking text link, clicks it to open a new window, switches to the new window and extracts text from it

Starting URL: https://rahulshettyacademy.com/loginpagePractise/

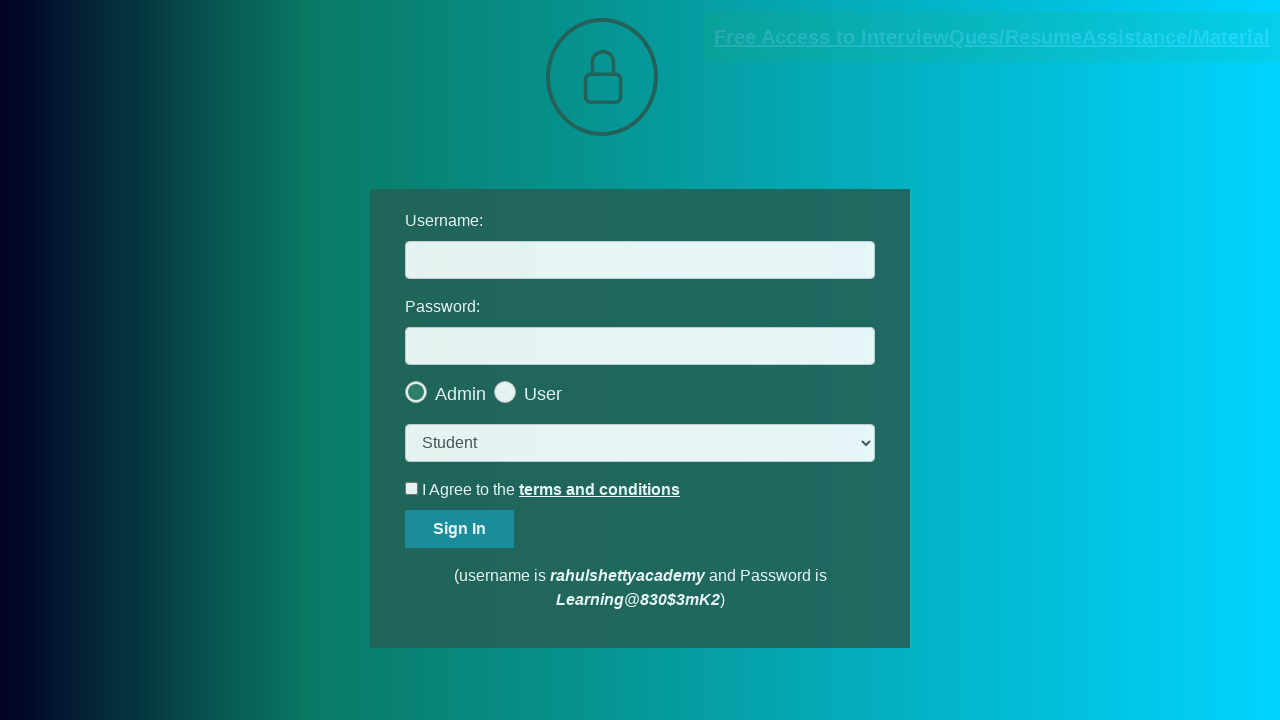

Clicked blinking text link to open new window at (992, 37) on .blinkingText
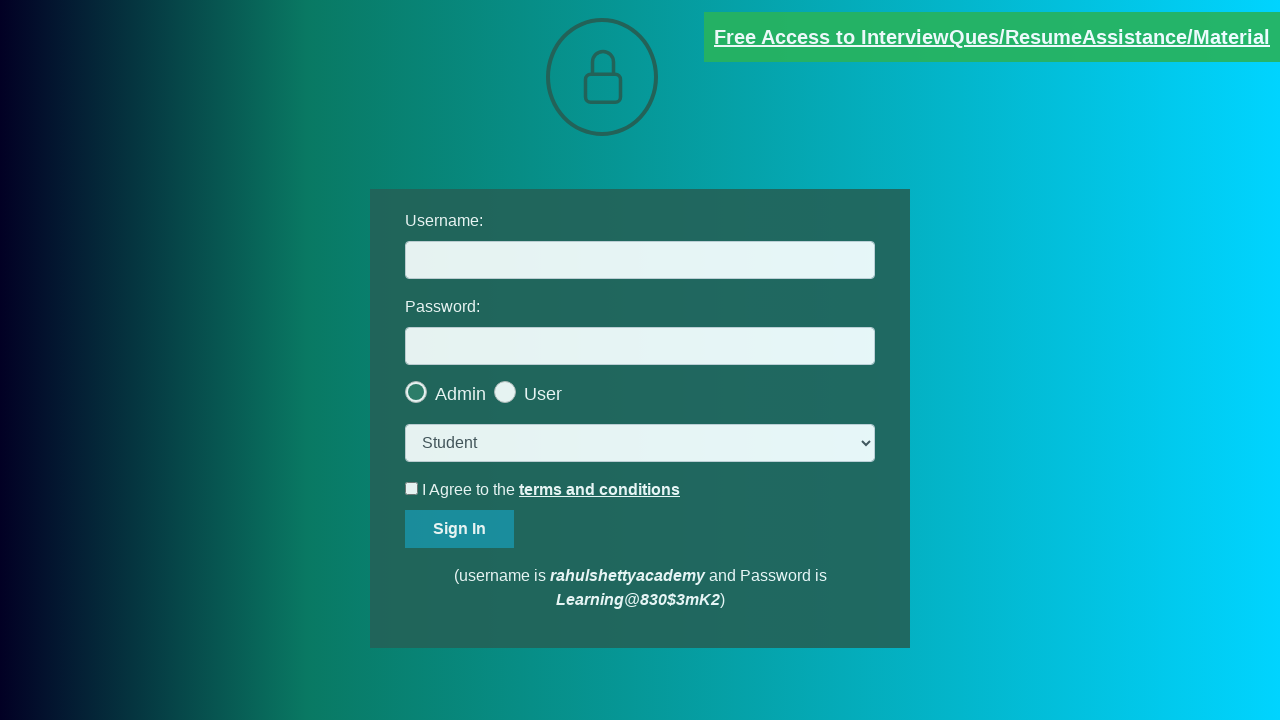

New window opened and captured
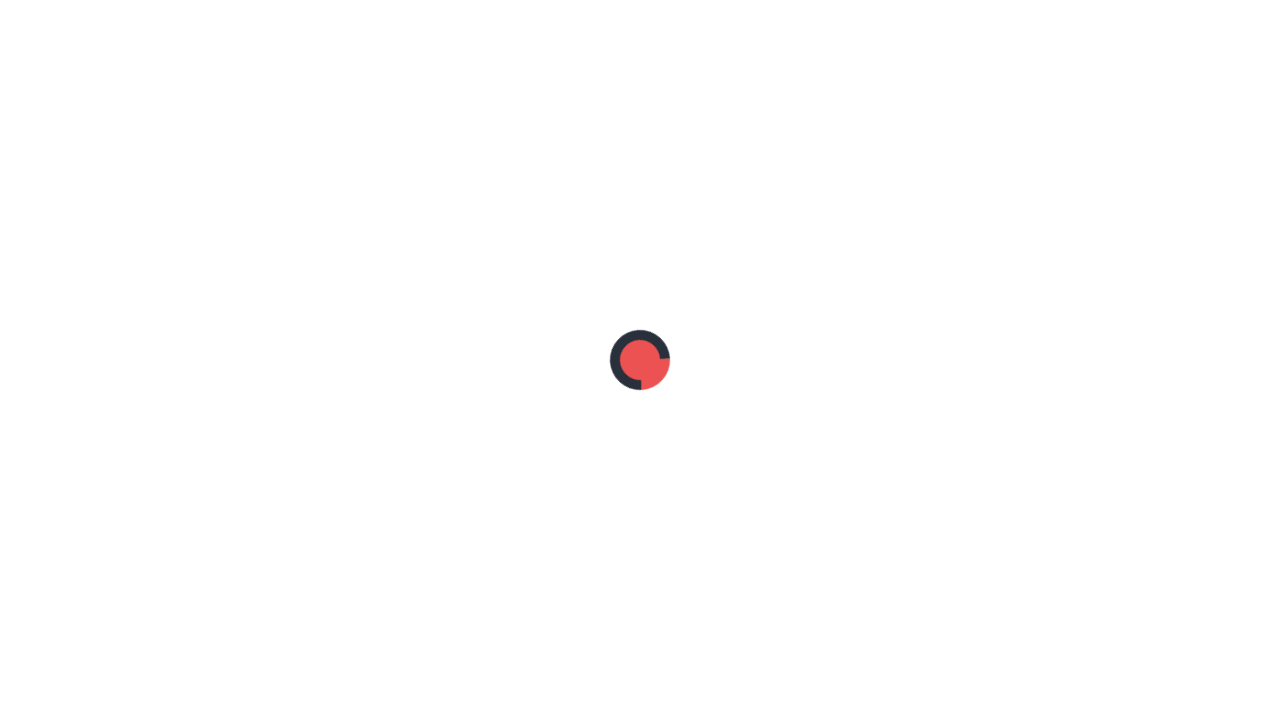

Extracted text from new window: Please email us at mentor@rahulshettyacademy.com with below template to receive response 
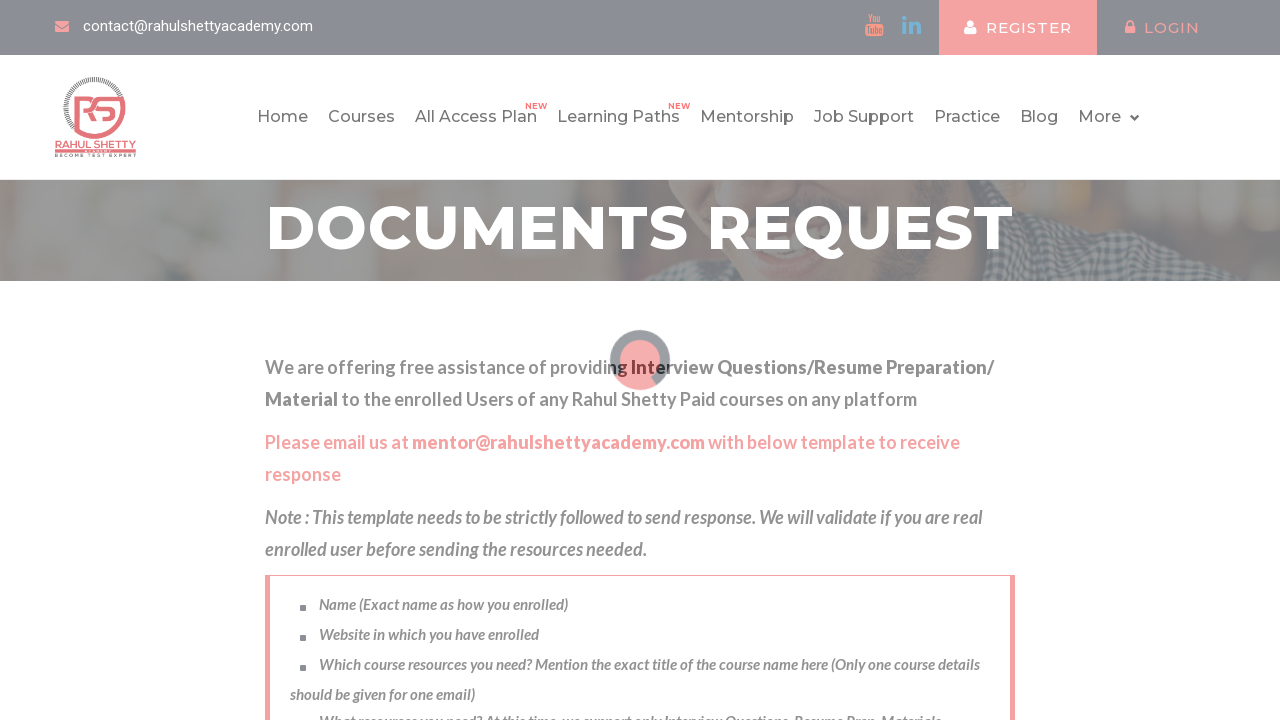

Printed extracted paragraph text
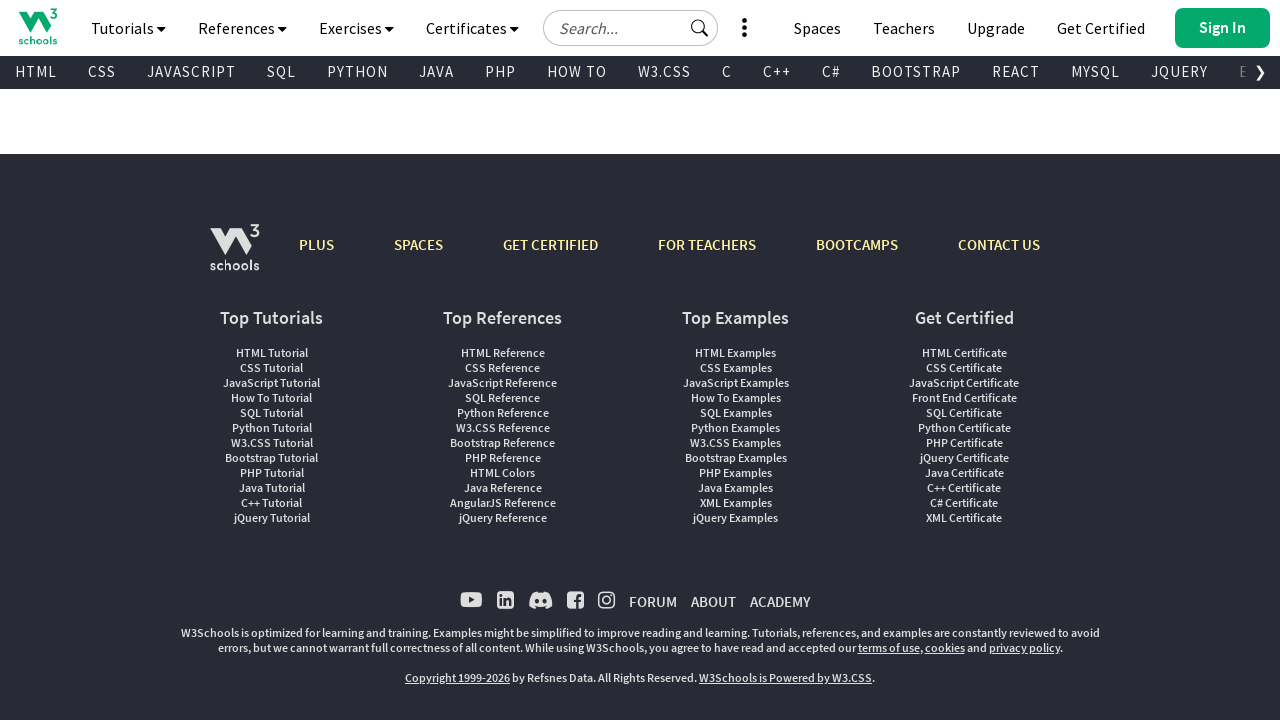

Closed new window
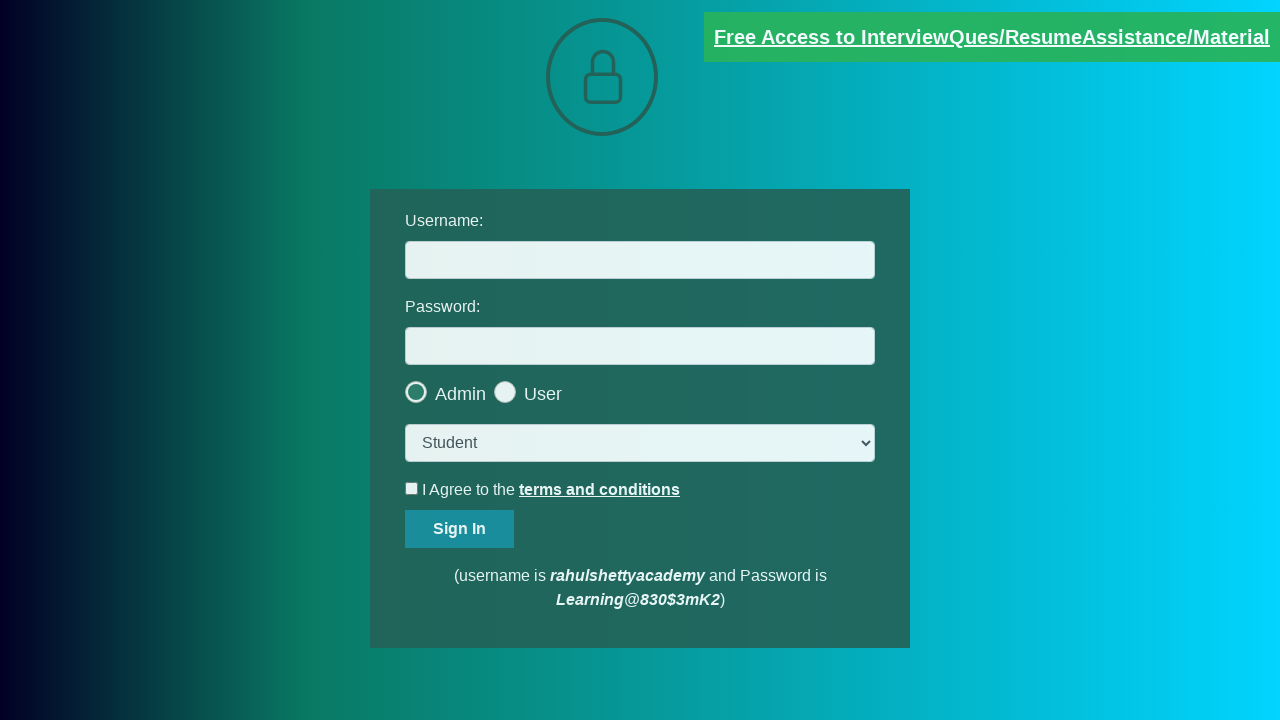

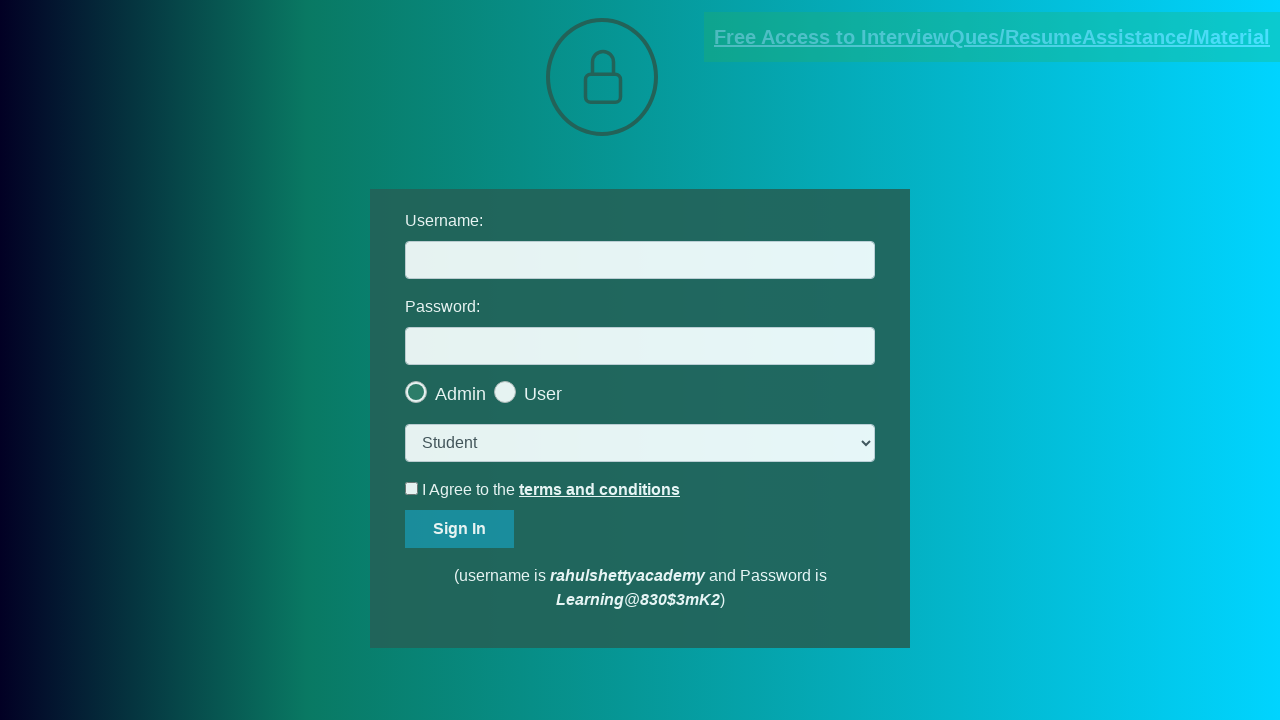